Tests browser window/tab handling by opening a new tab, switching between windows, and verifying elements

Starting URL: https://demoqa.com/browser-windows

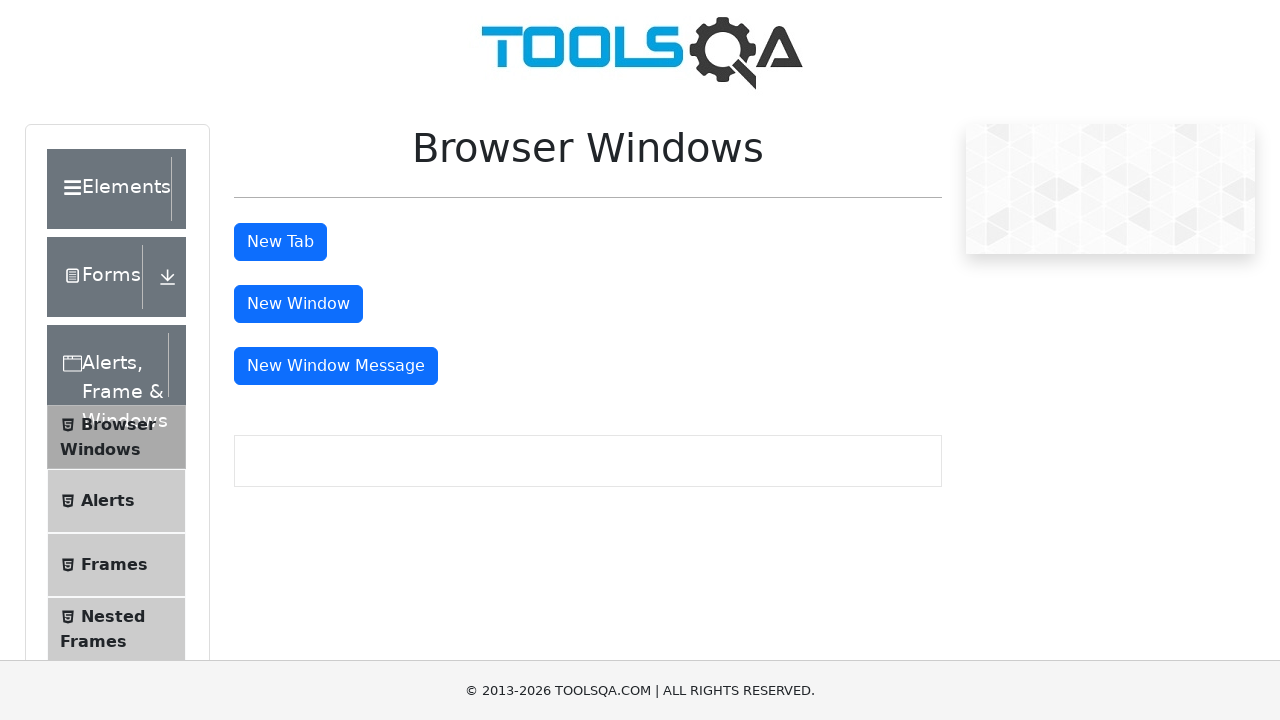

Clicked button to open new tab at (280, 242) on #tabButton
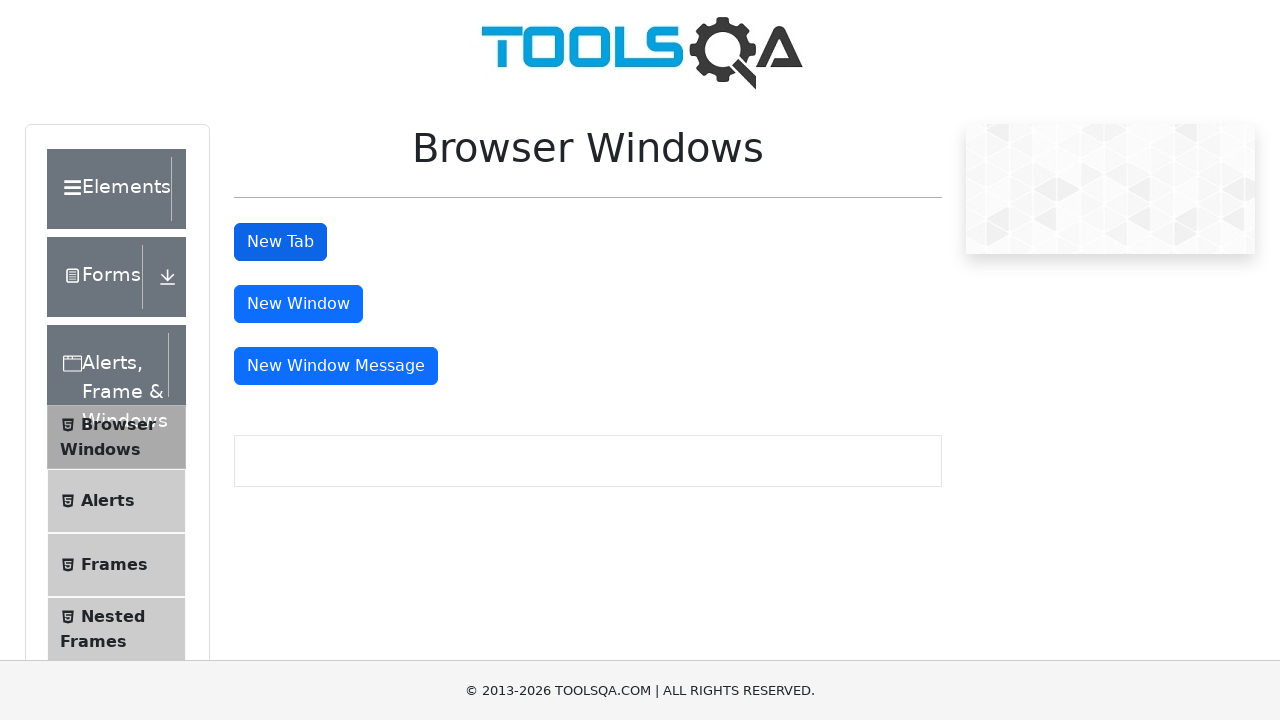

Waited for new tab to open
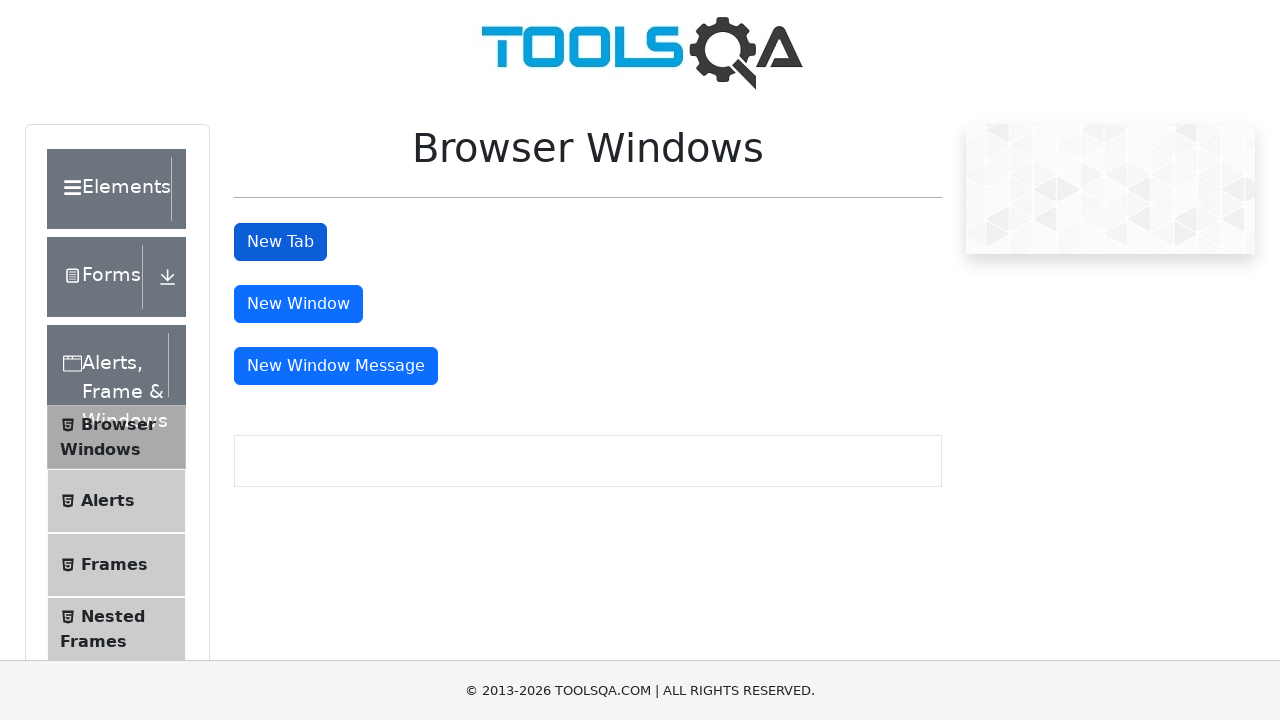

Retrieved all open pages/tabs from context
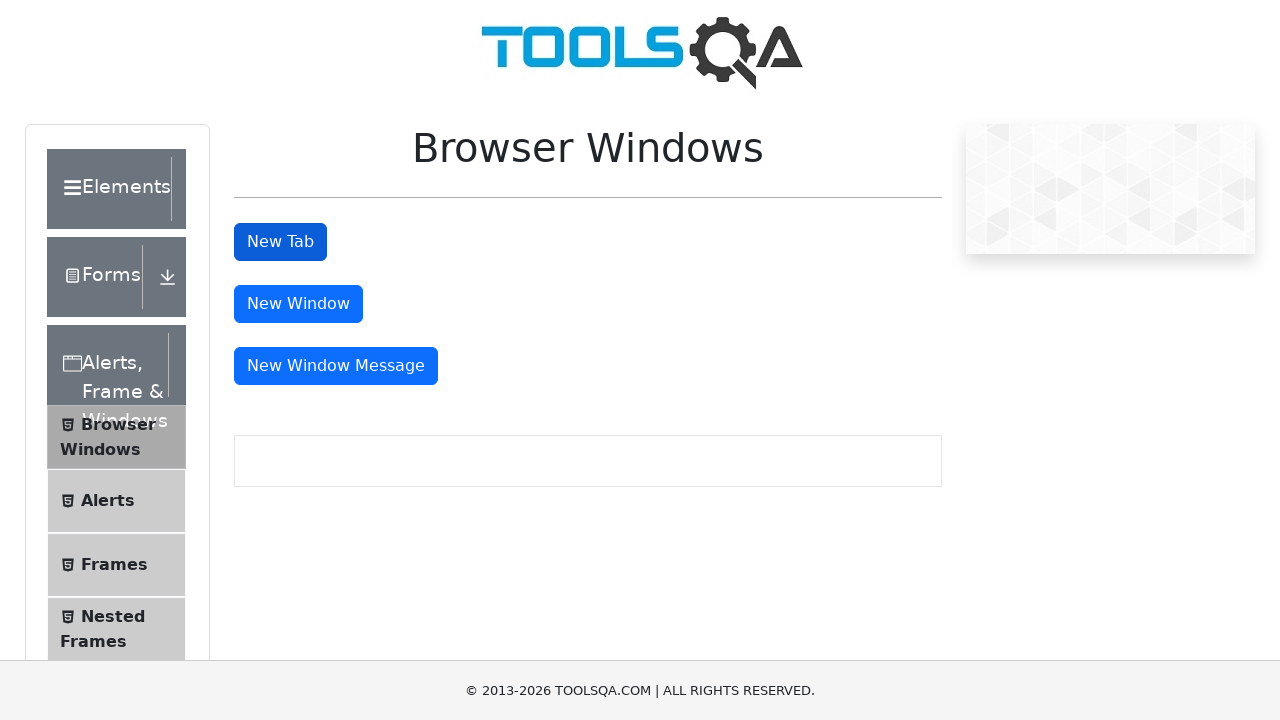

Switched to new tab
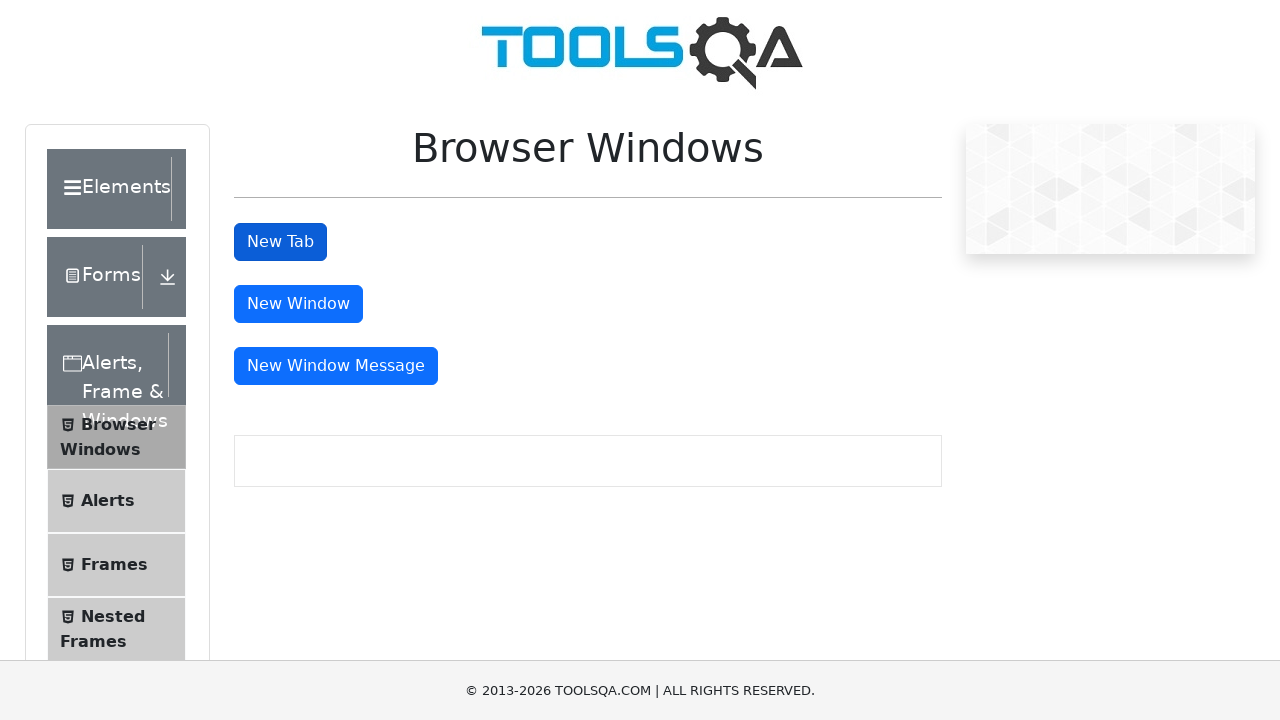

Retrieved heading text from new tab
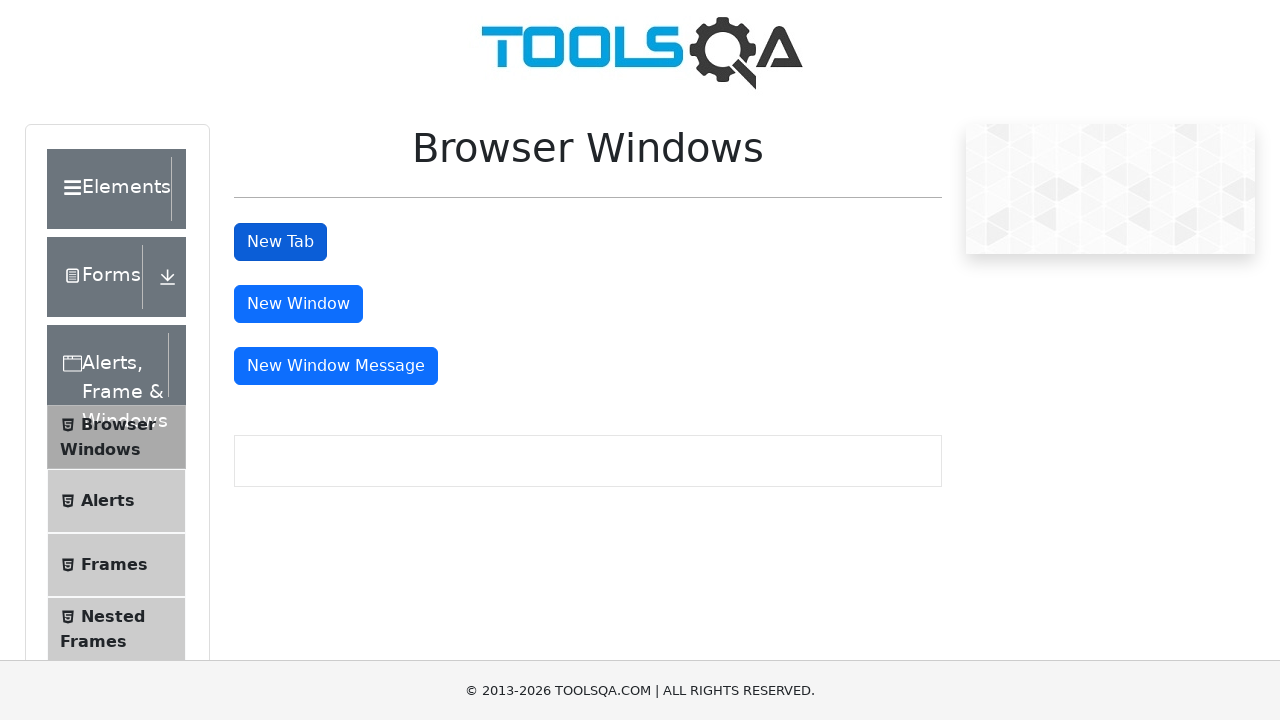

Closed new tab
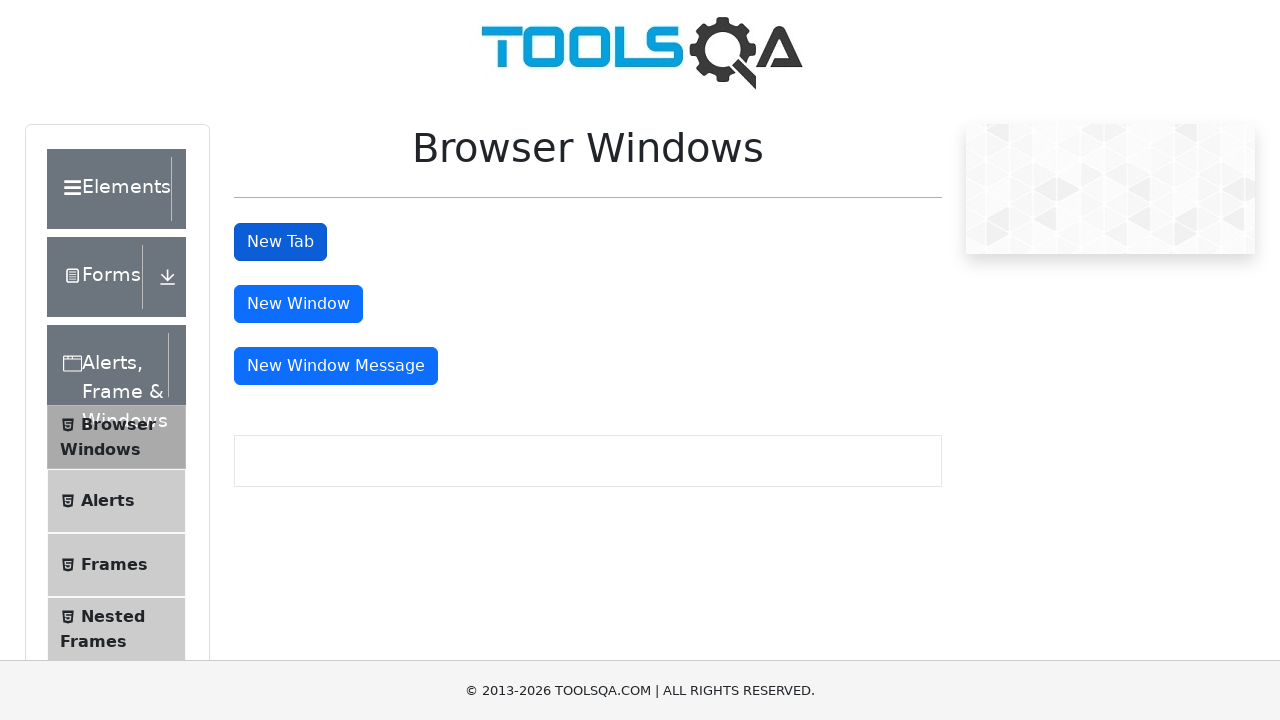

Verified window button is visible in original tab
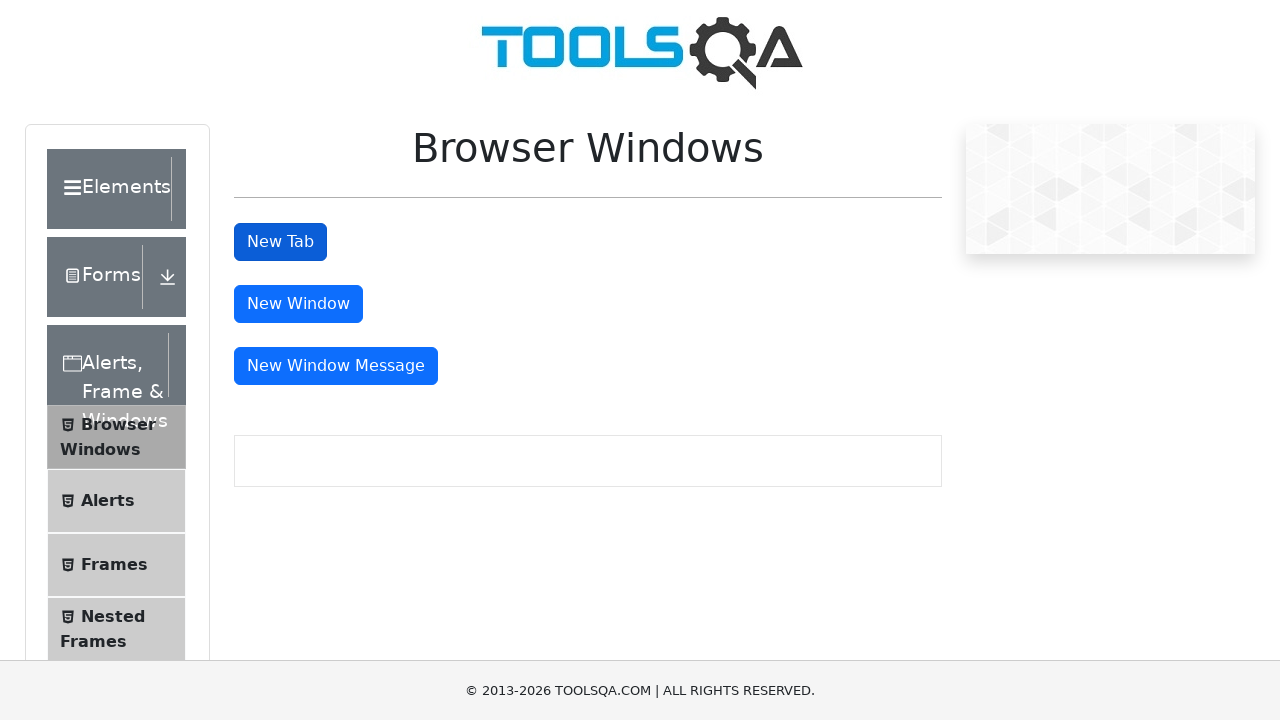

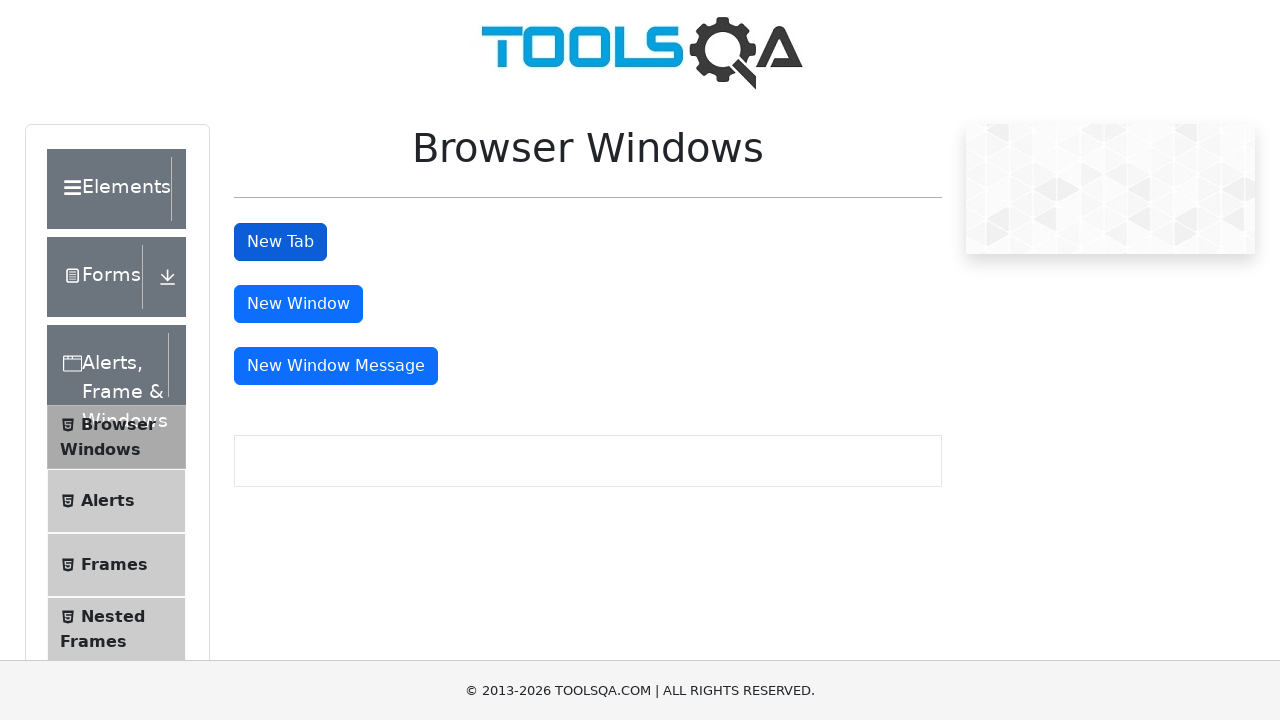